Tests the header category dropdown on Quikr website by clicking the category selector and waiting for the dropdown menu to appear with category links

Starting URL: https://www.quikr.com/

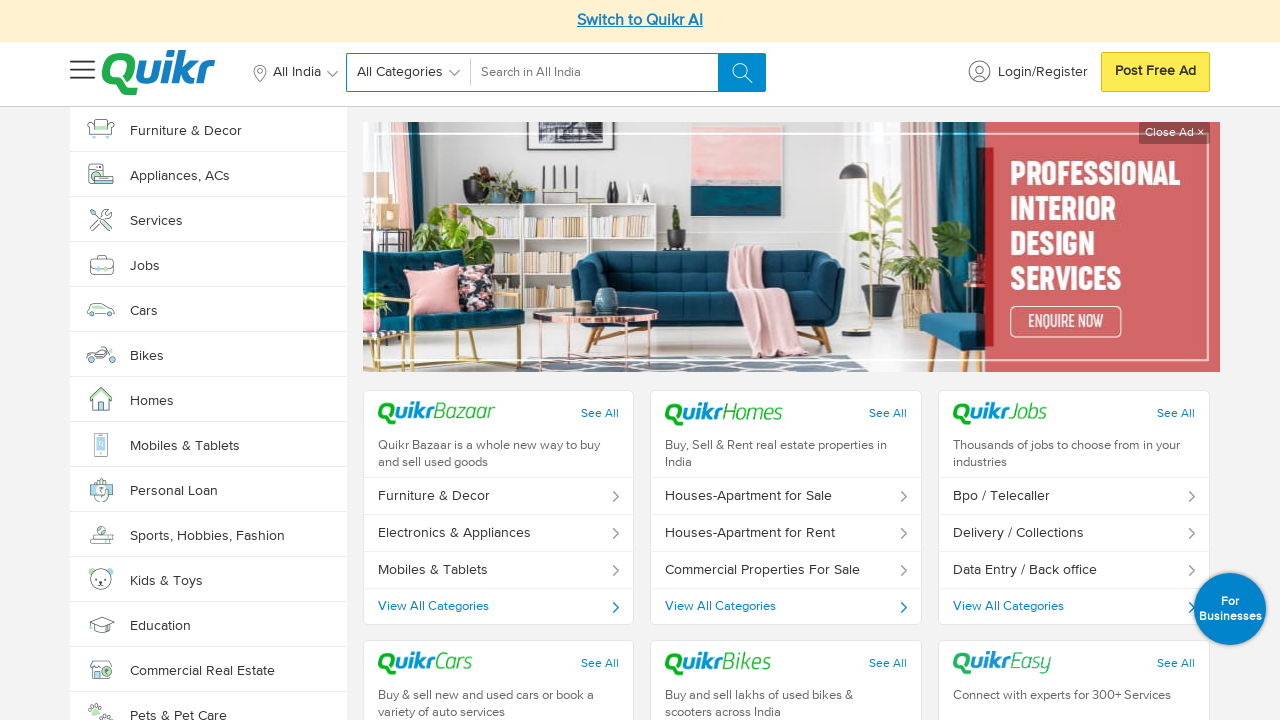

Clicked on the category dropdown selector at (412, 72) on a#searchedCat
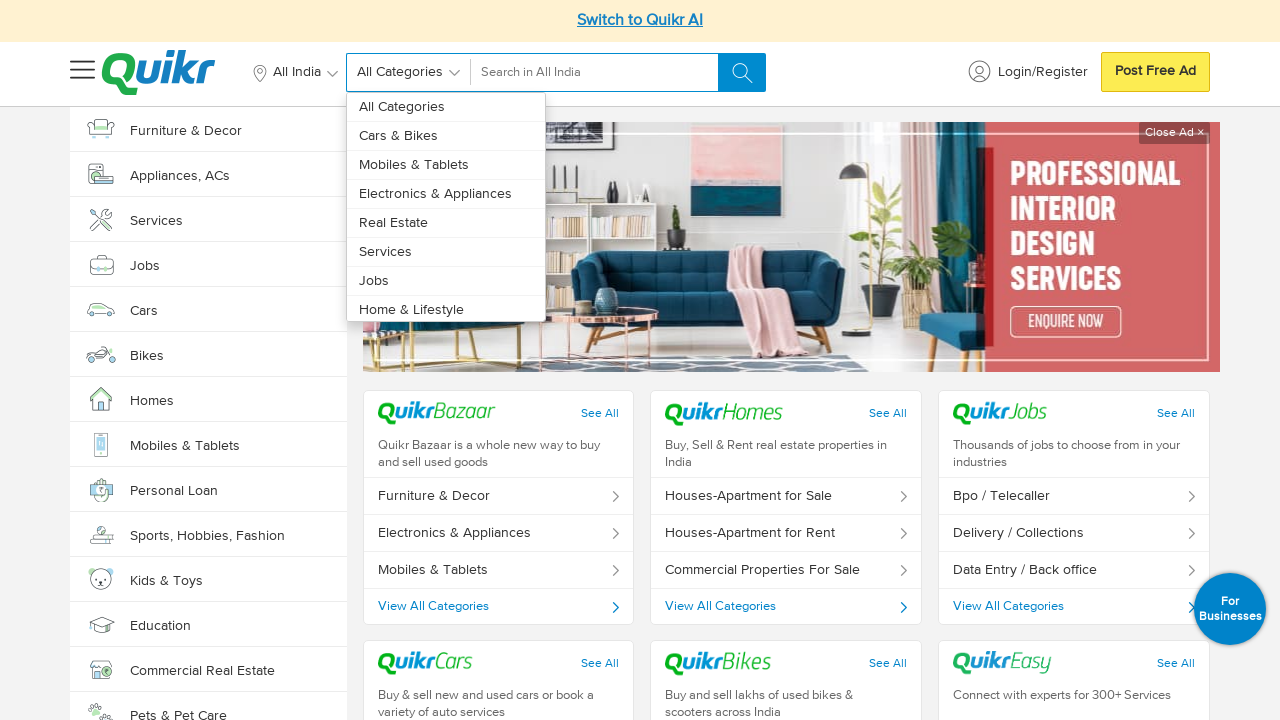

Category dropdown menu appeared with category links visible
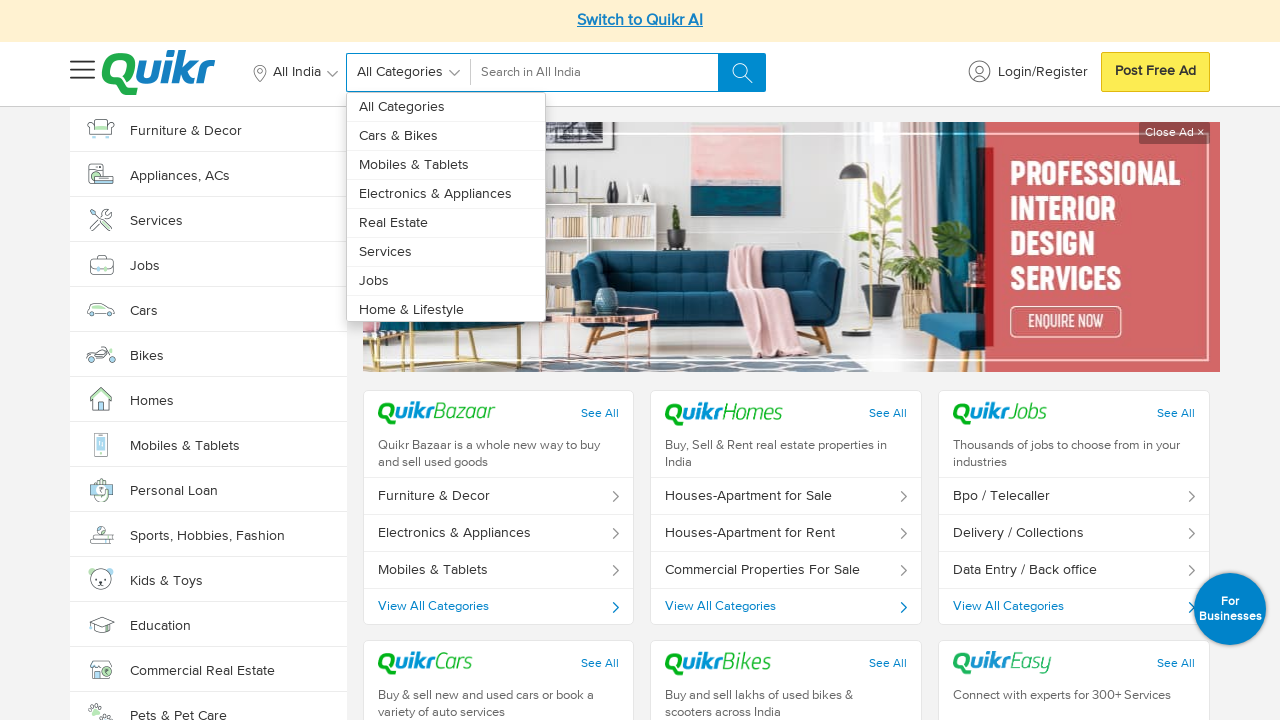

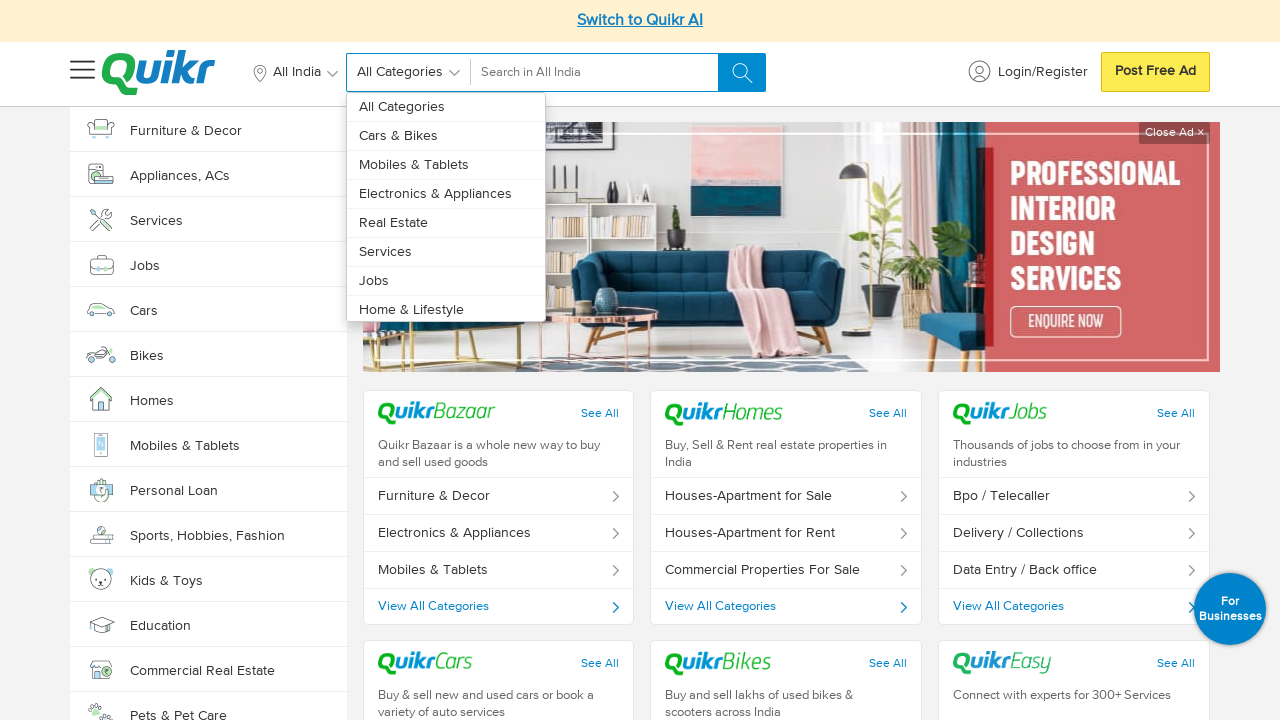